Tests alert handling by triggering an alert and accepting it

Starting URL: https://formy-project.herokuapp.com/switch-window

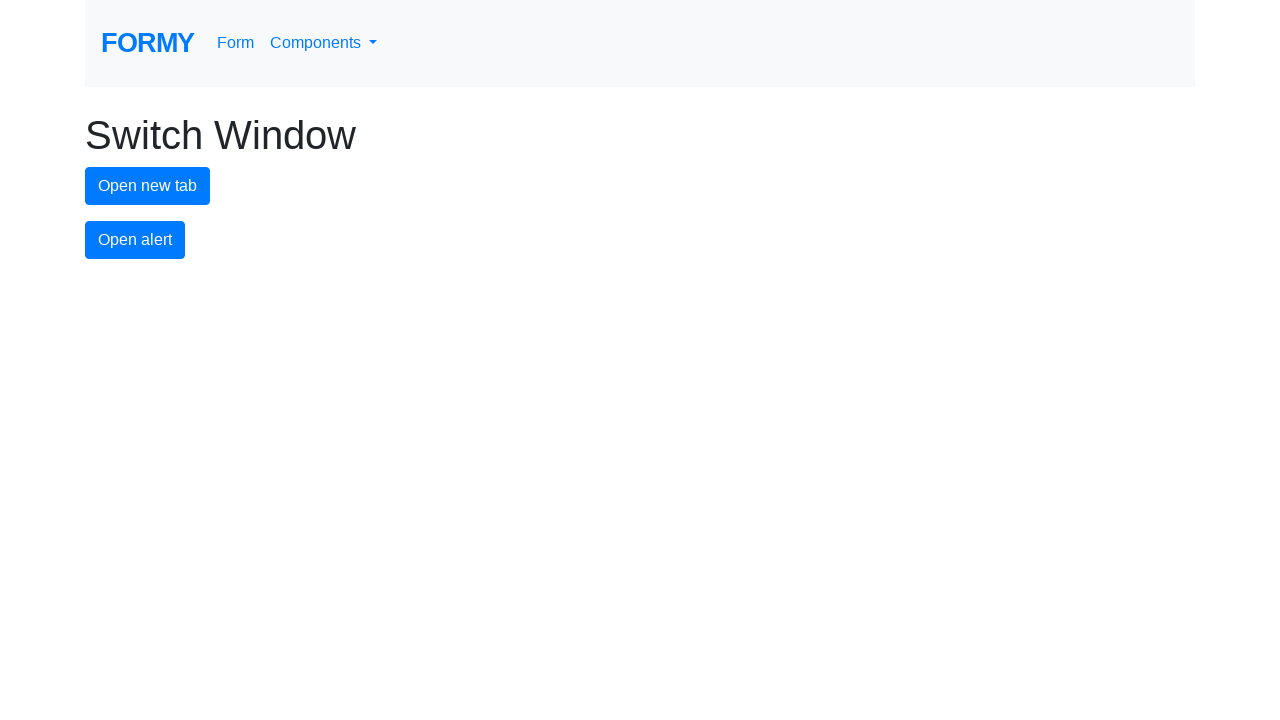

Clicked alert button to trigger alert dialog at (135, 240) on #alert-button
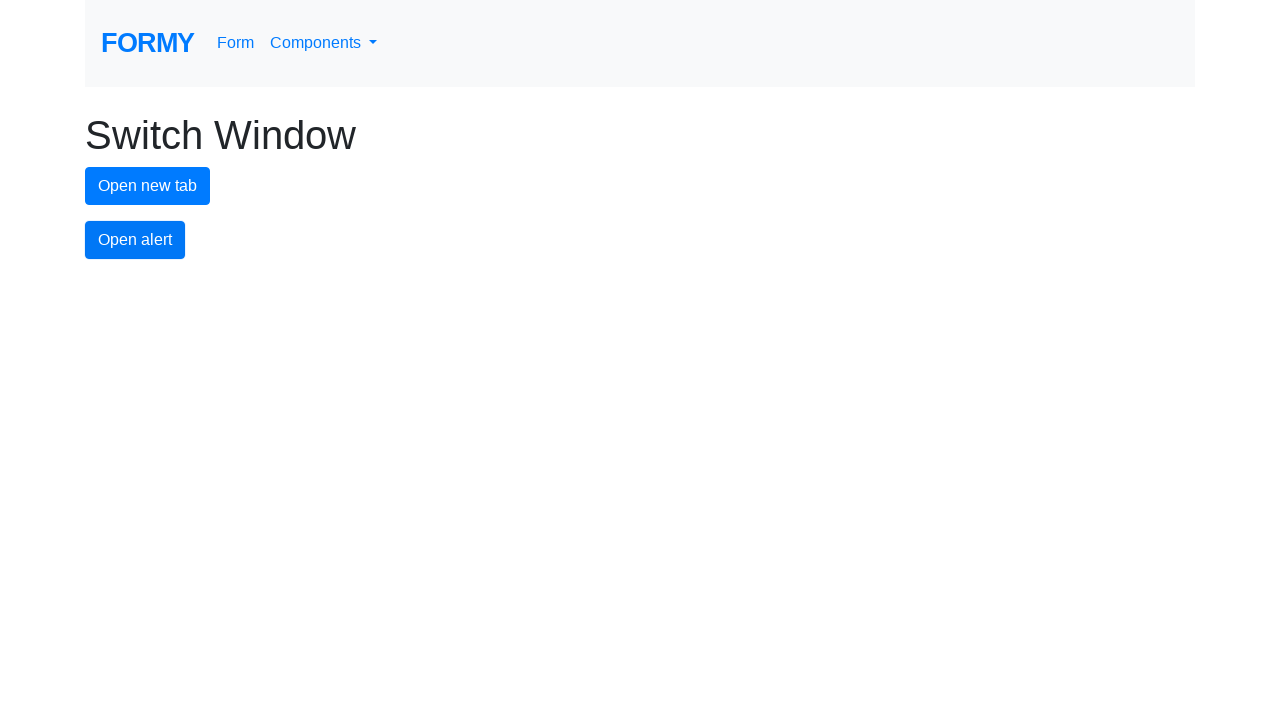

Set up dialog handler to accept alerts
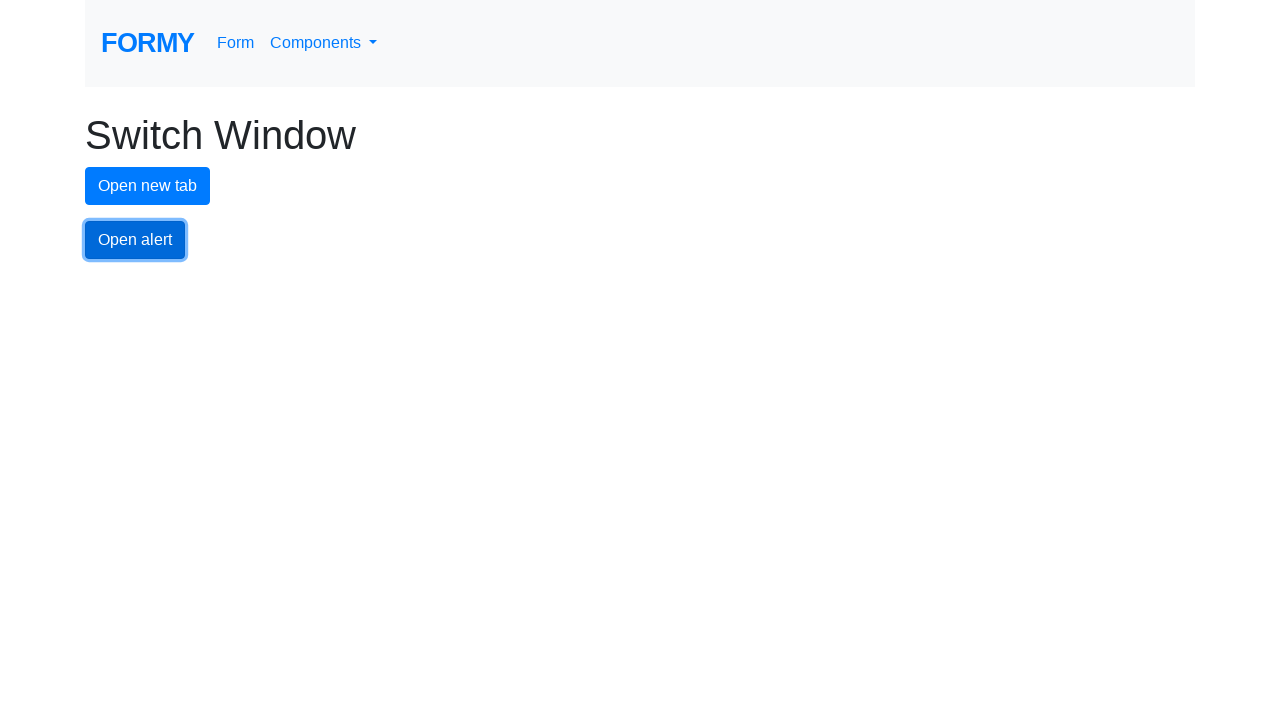

Clicked alert button to trigger and accept alert at (135, 240) on #alert-button
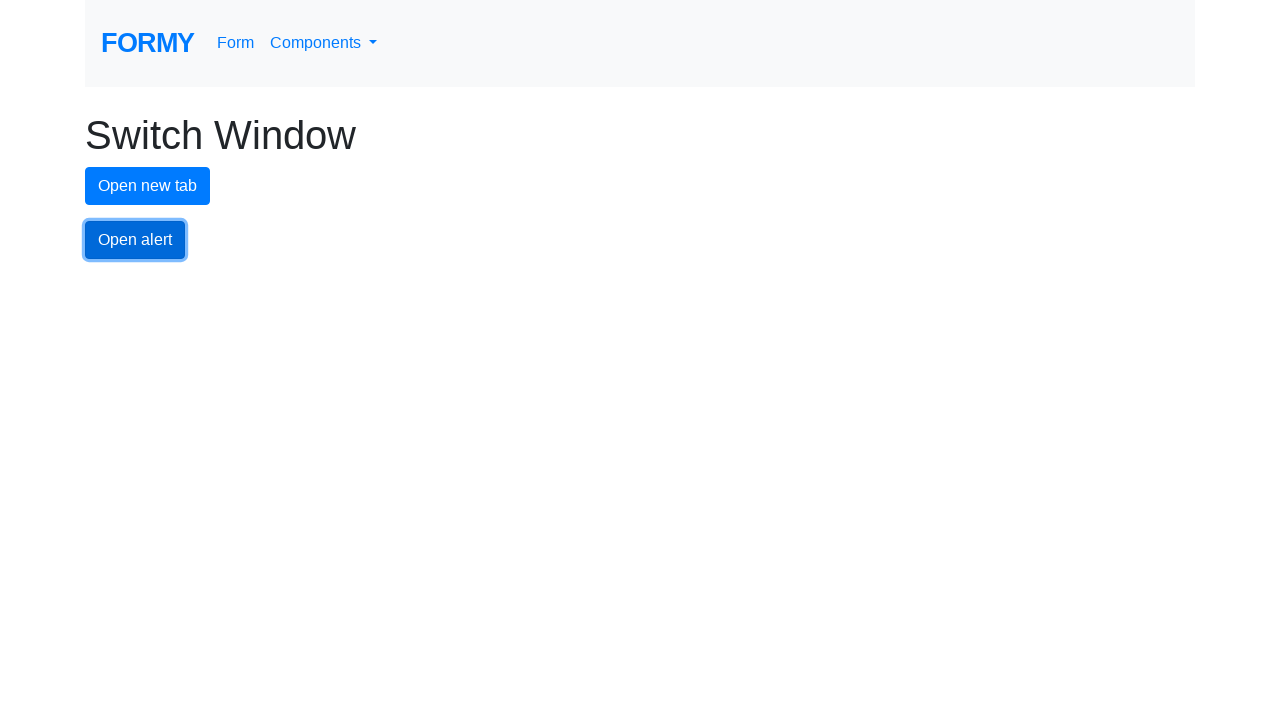

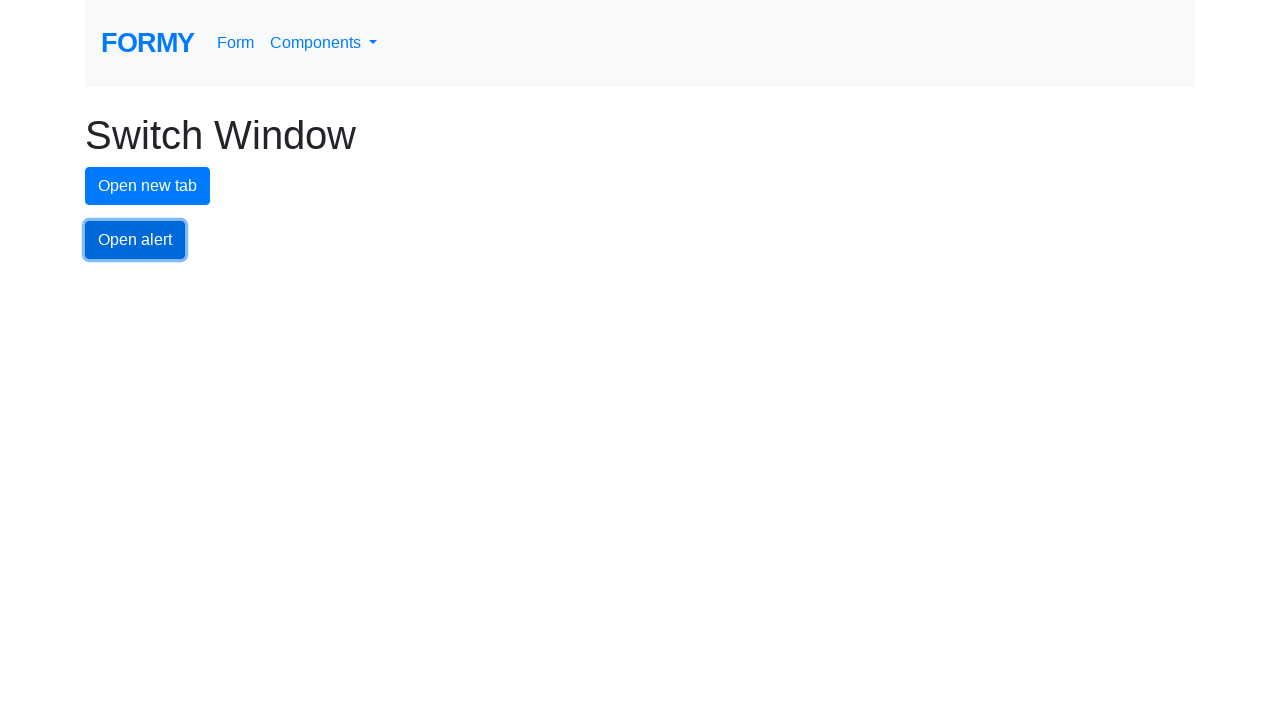